Tests an e-commerce checkout flow by clicking Buy Now button, verifying shopping cart popup, and filling customer information fields including name, email, phone, city, address and postal code.

Starting URL: https://demo.midtrans.com/

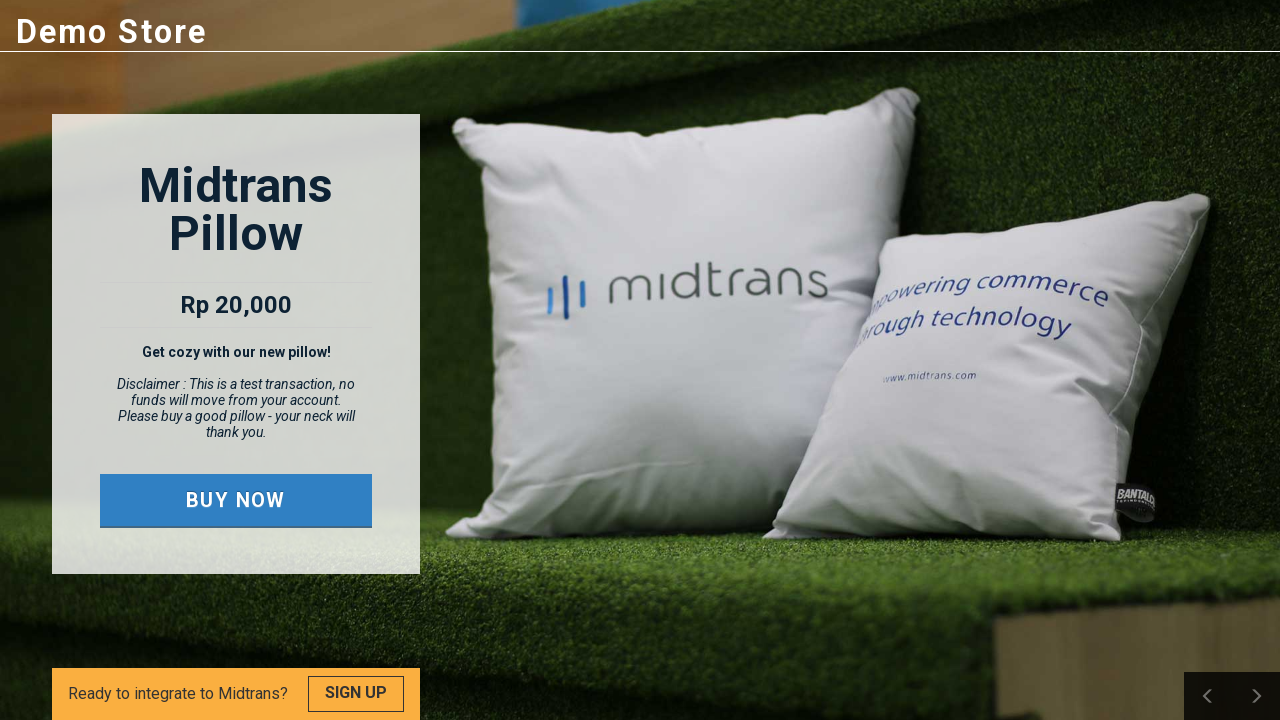

Logo verified and displayed
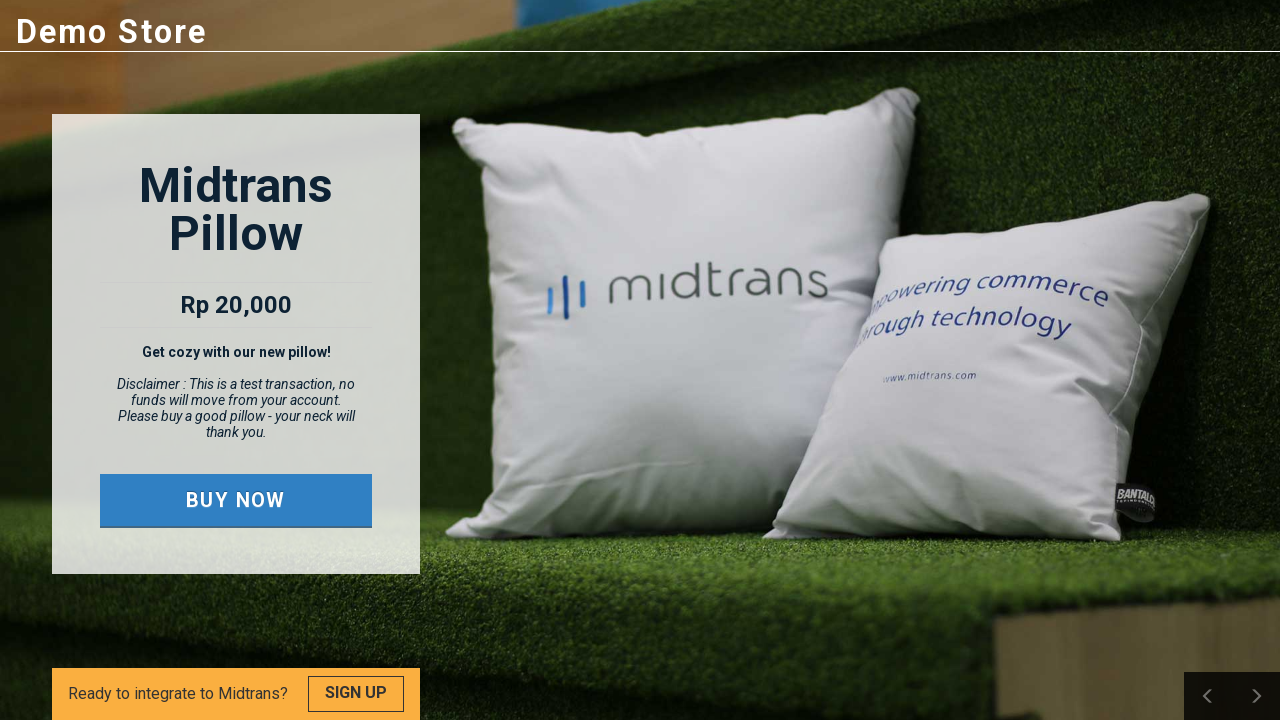

Clicked BUY NOW button at (236, 500) on xpath=//a[@class='btn buy']
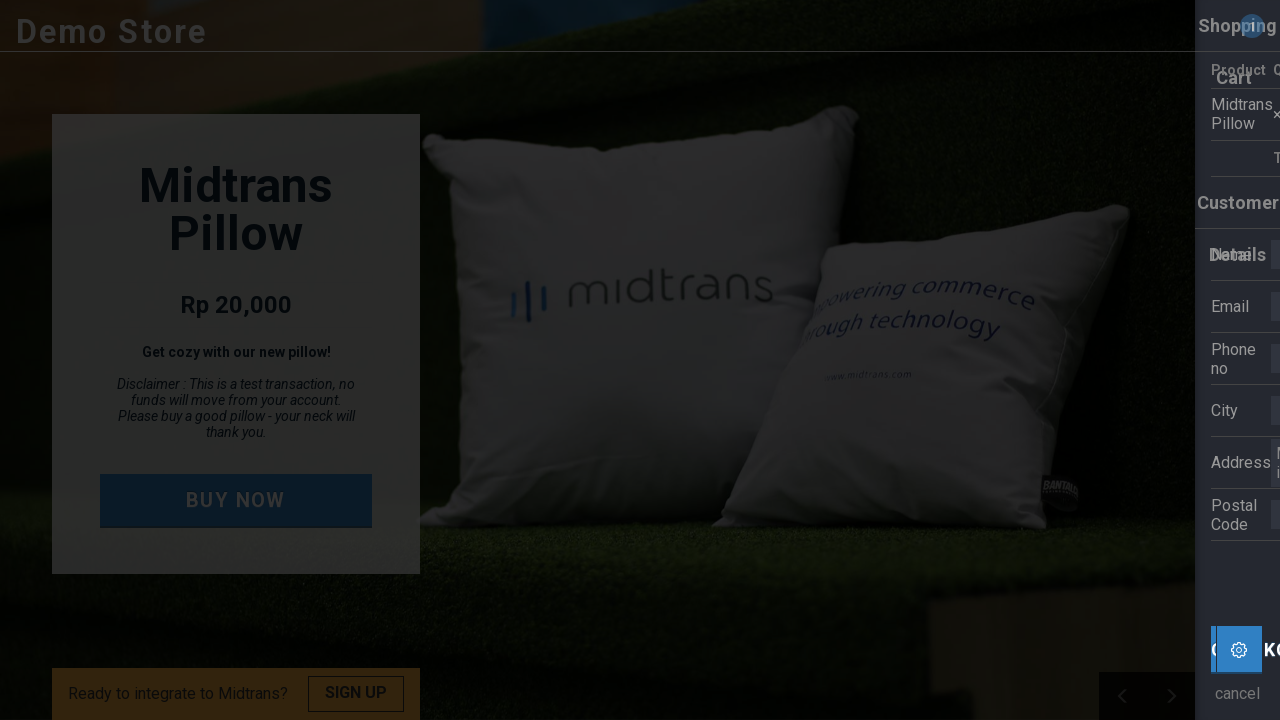

Shopping cart popup appeared
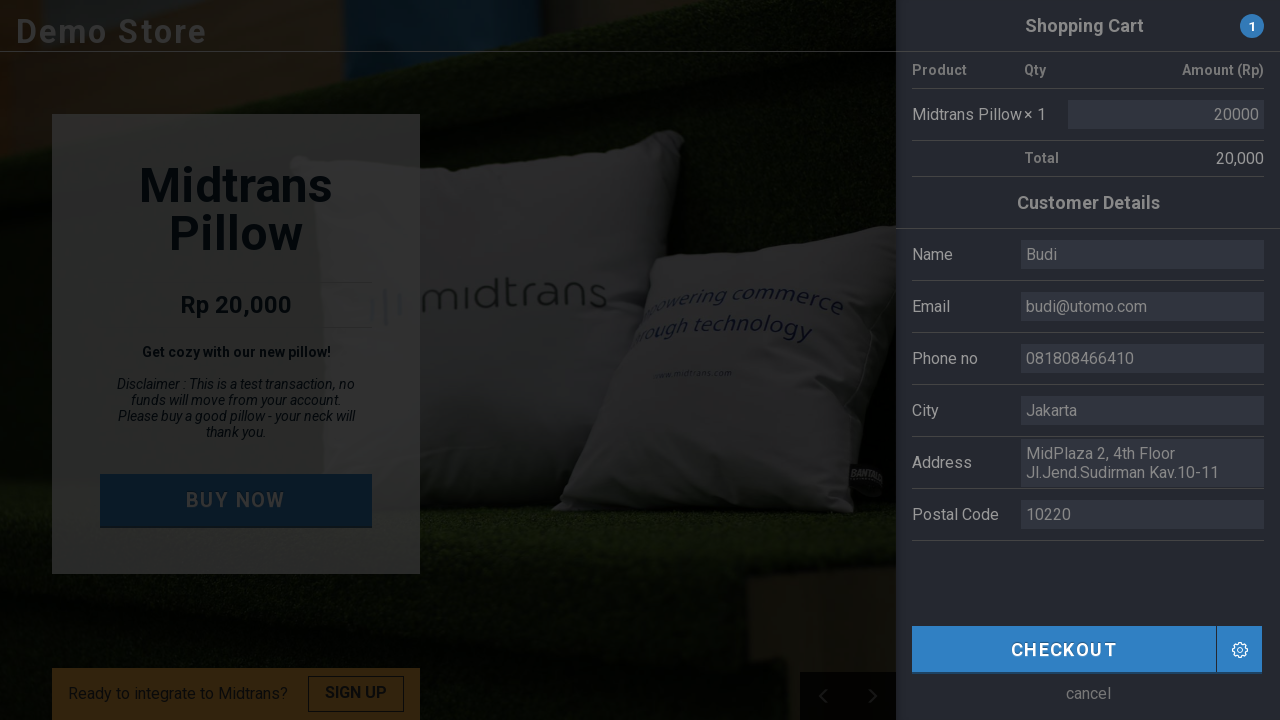

Cleared name field on ((//table[@class='table'])[2]//td[@class='input']//input[@type='text'])[1]
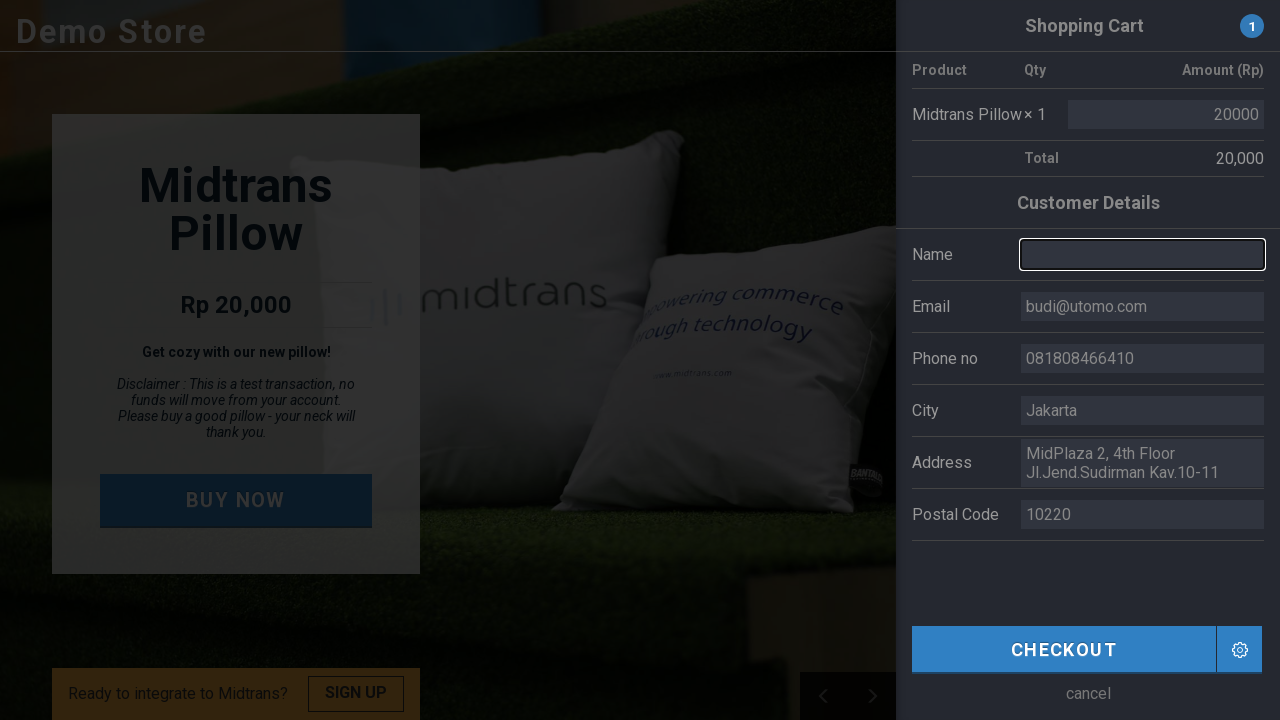

Filled name field with 'John Smith' on ((//table[@class='table'])[2]//td[@class='input']//input[@type='text'])[1]
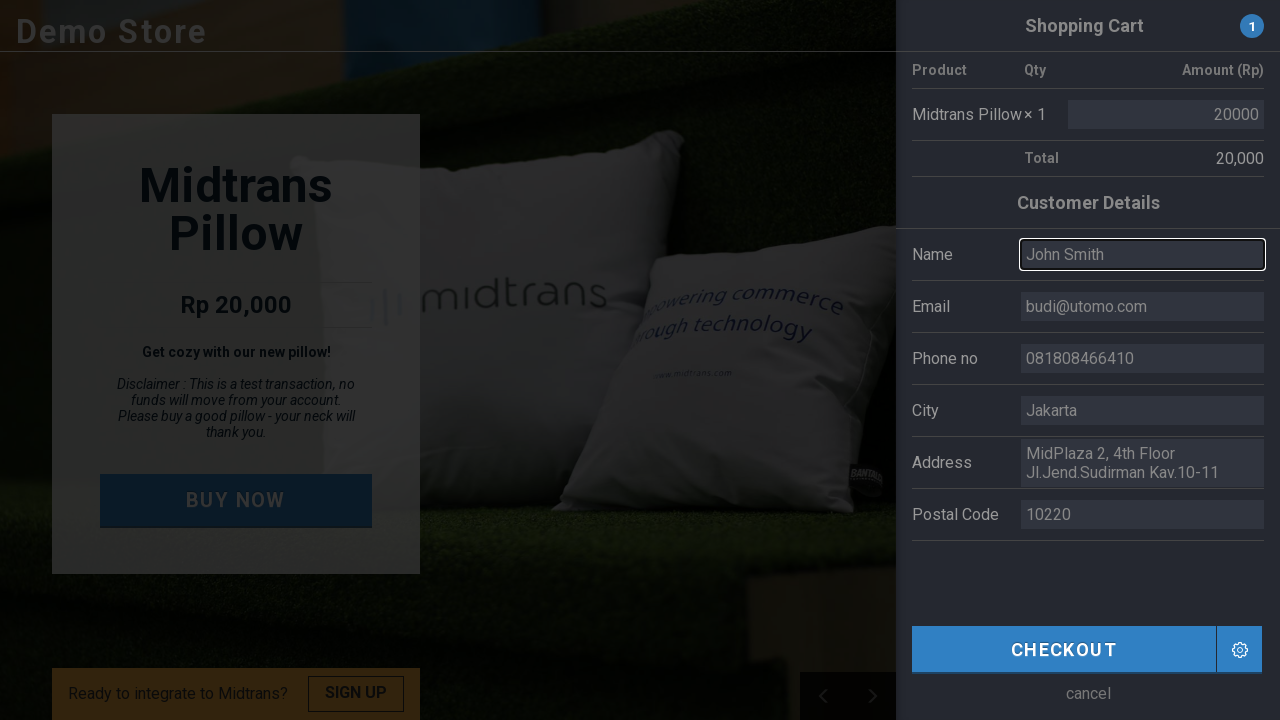

Cleared email field on (//table[@class='table'])[2]//td[@class='input']//input[@type='email']
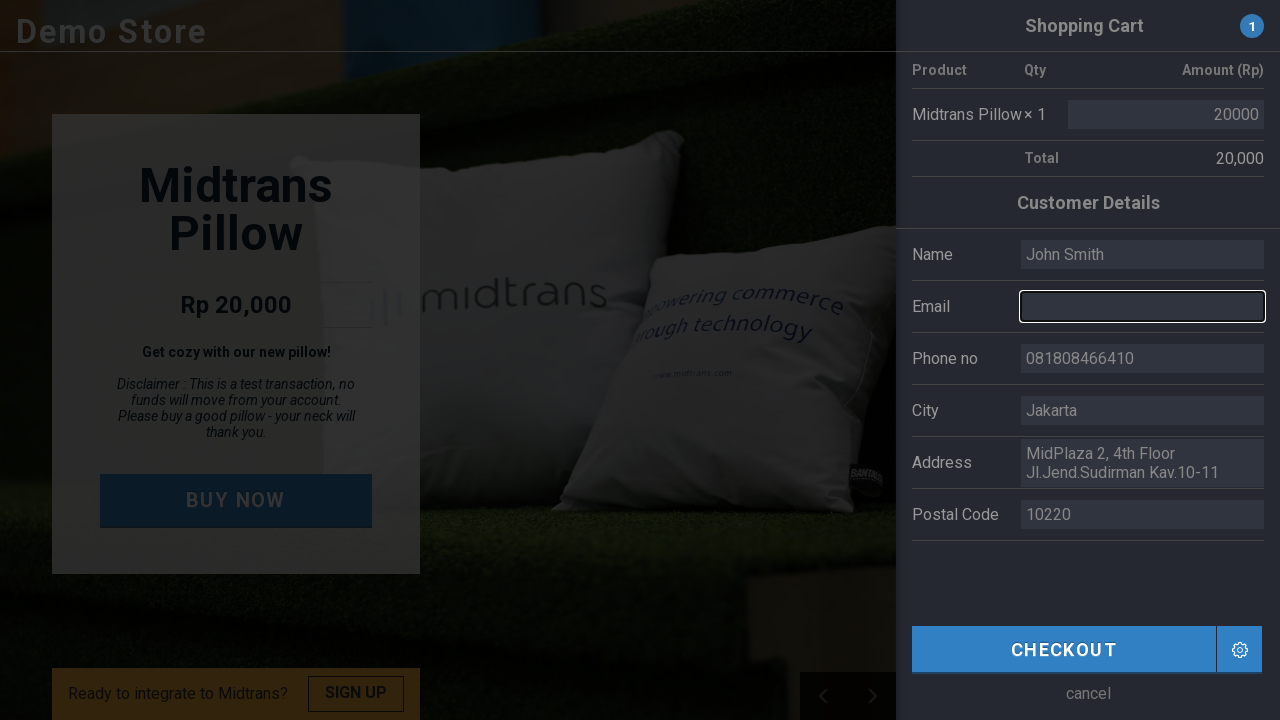

Filled email field with 'john.smith@example.com' on (//table[@class='table'])[2]//td[@class='input']//input[@type='email']
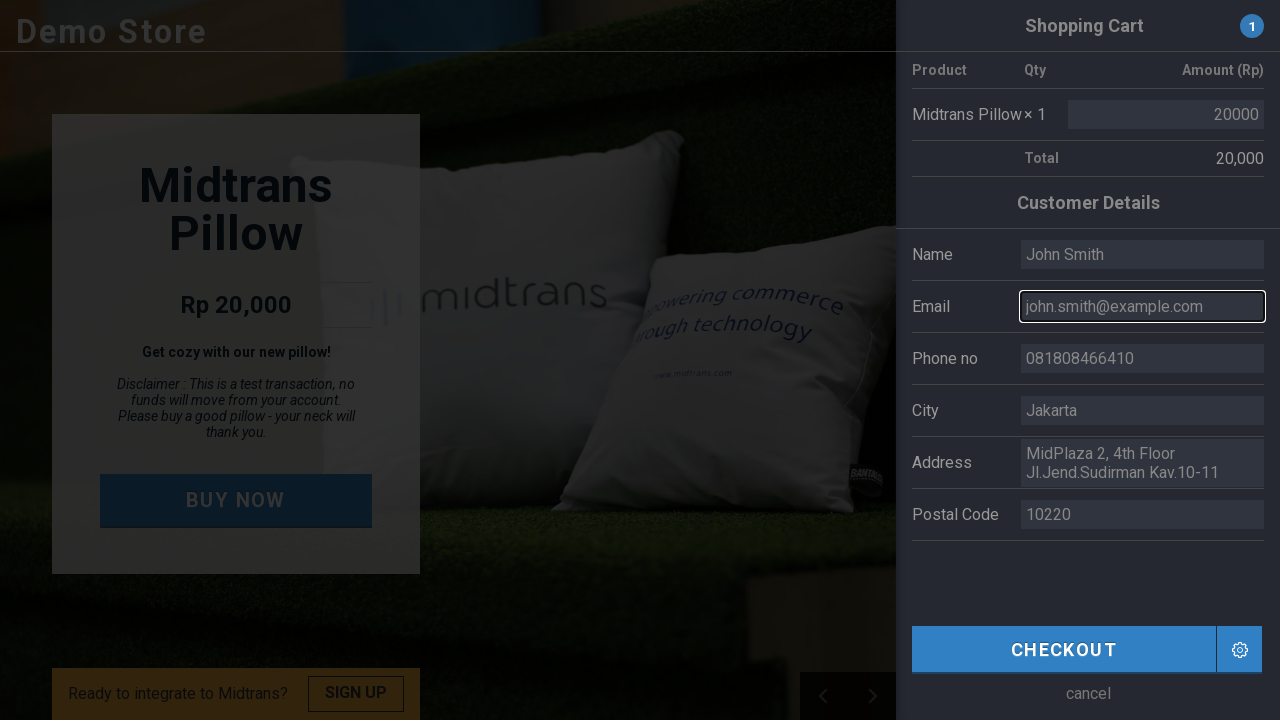

Cleared phone number field on ((//table[@class='table'])[2]//td[@class='input']//input[@type='text'])[2]
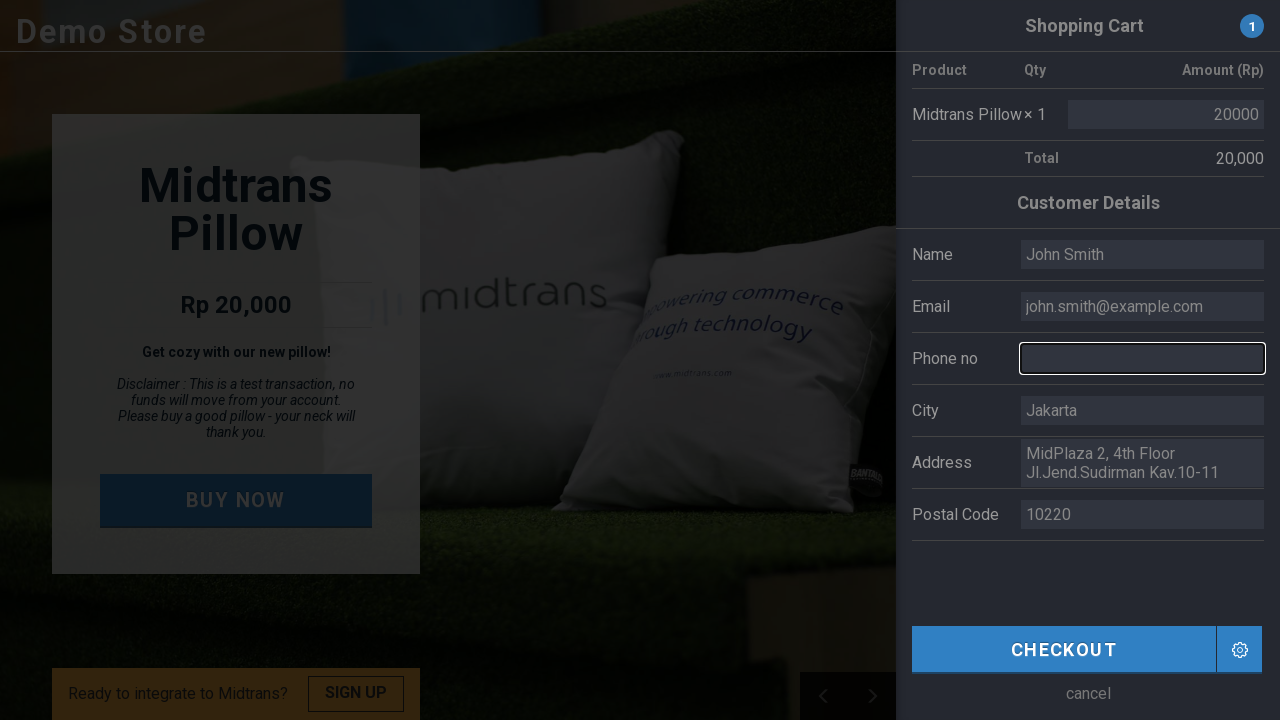

Filled phone number field with '+1234567890' on ((//table[@class='table'])[2]//td[@class='input']//input[@type='text'])[2]
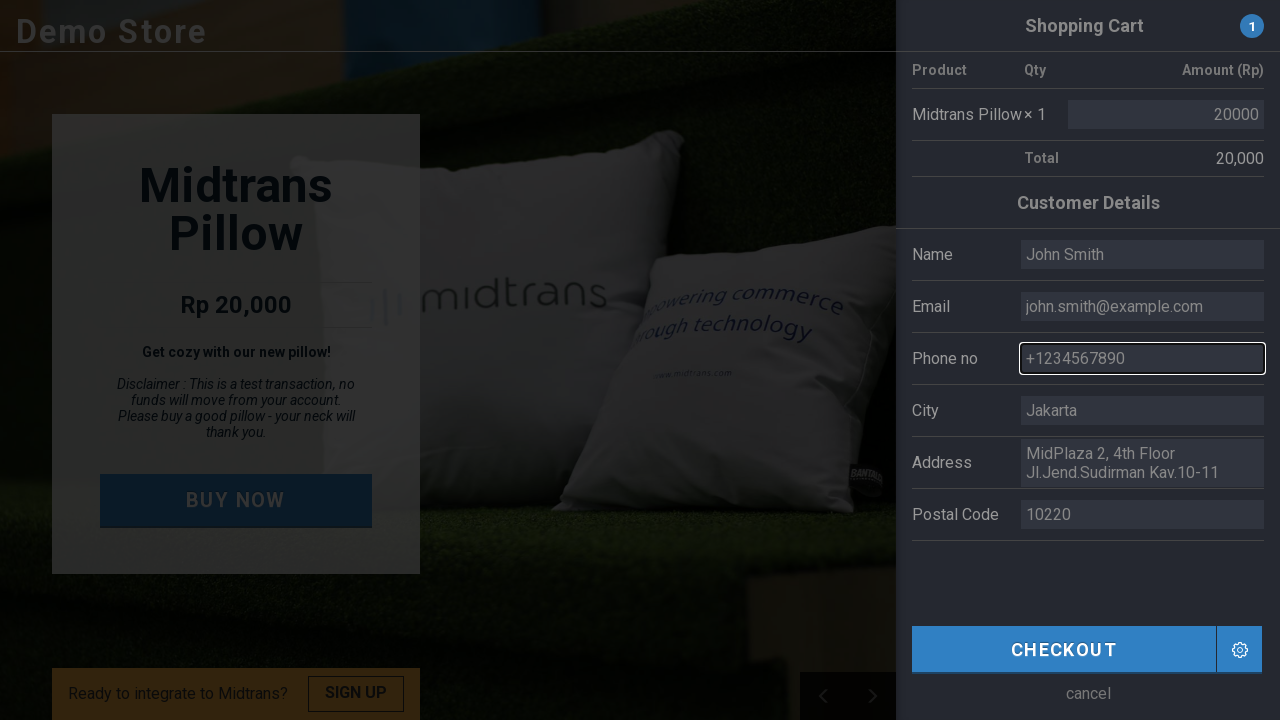

Cleared city field on ((//table[@class='table'])[2]//td[@class='input']//input[@type='text'])[3]
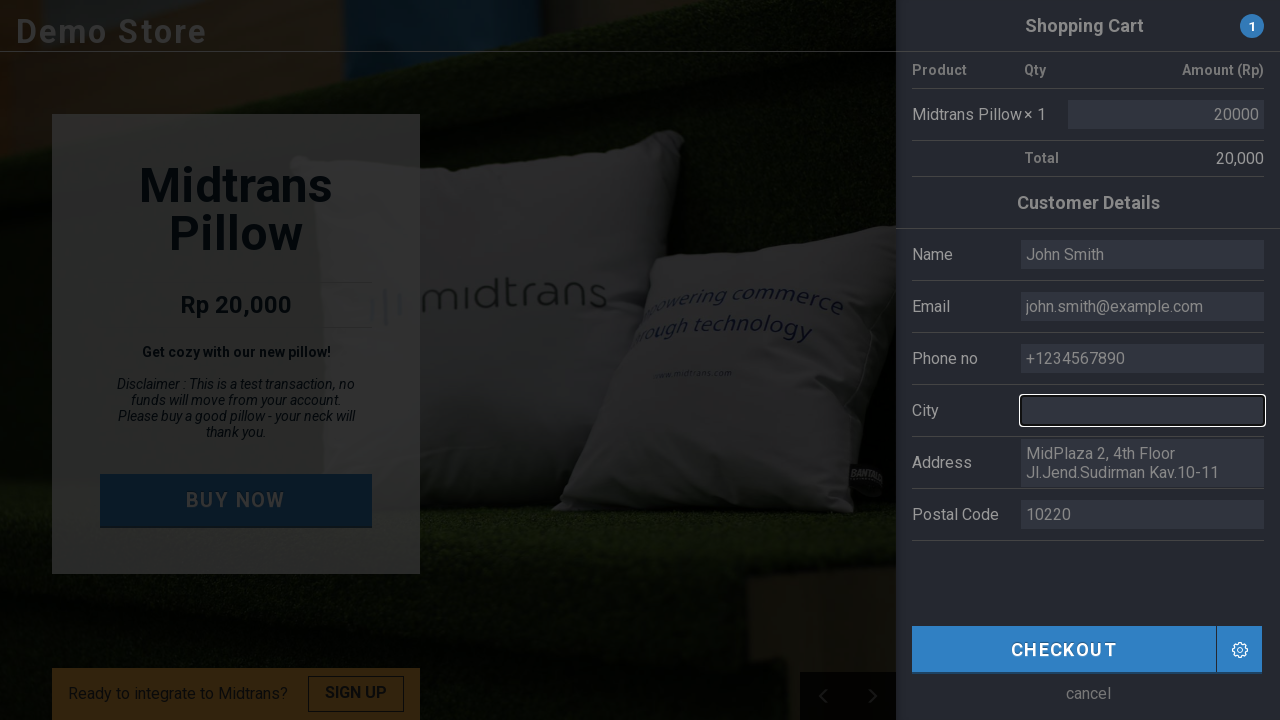

Filled city field with 'New York' on ((//table[@class='table'])[2]//td[@class='input']//input[@type='text'])[3]
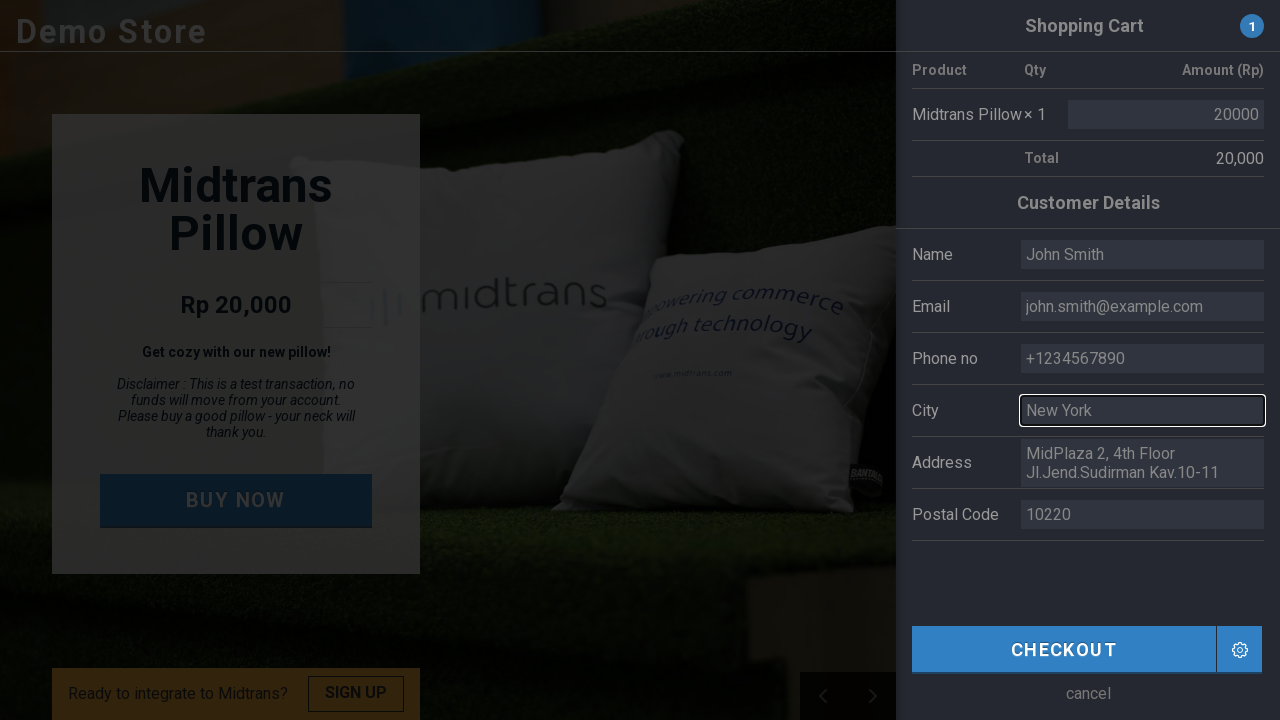

Cleared address field on (//table[@class='table'])[2]//td[@class='input']//textarea
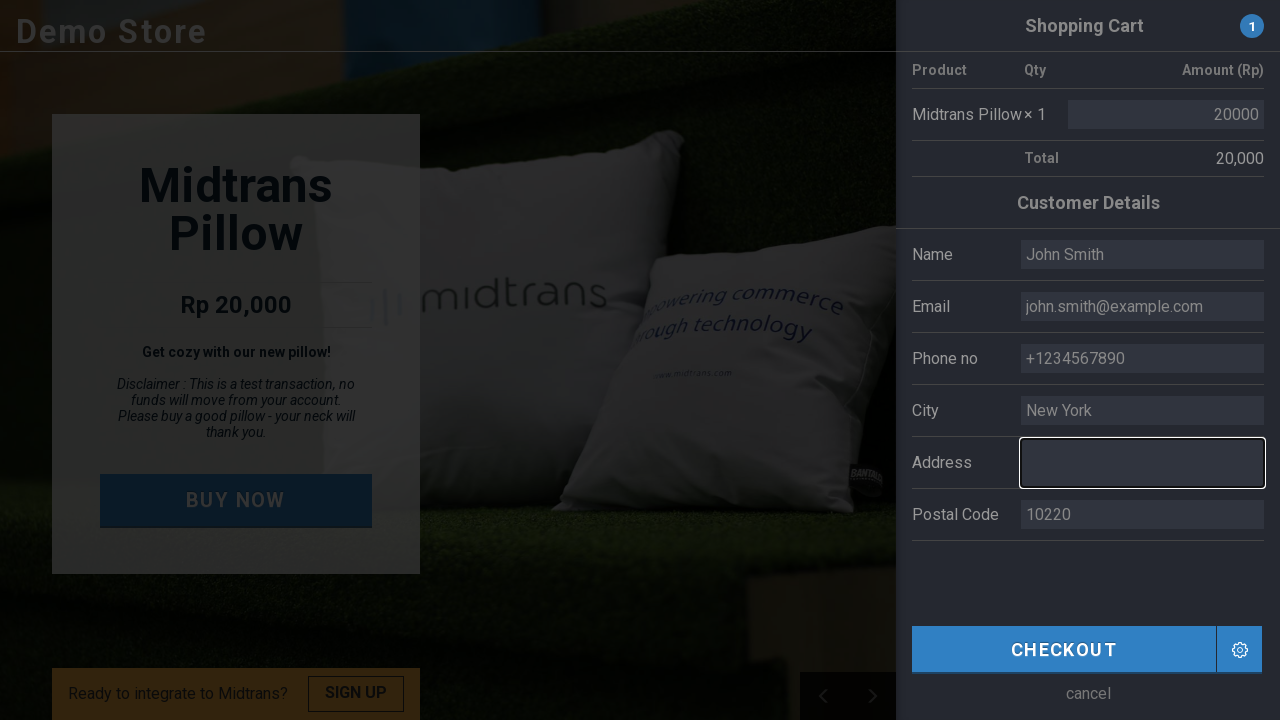

Filled address field with '123 Main Street, Apt 4B' on (//table[@class='table'])[2]//td[@class='input']//textarea
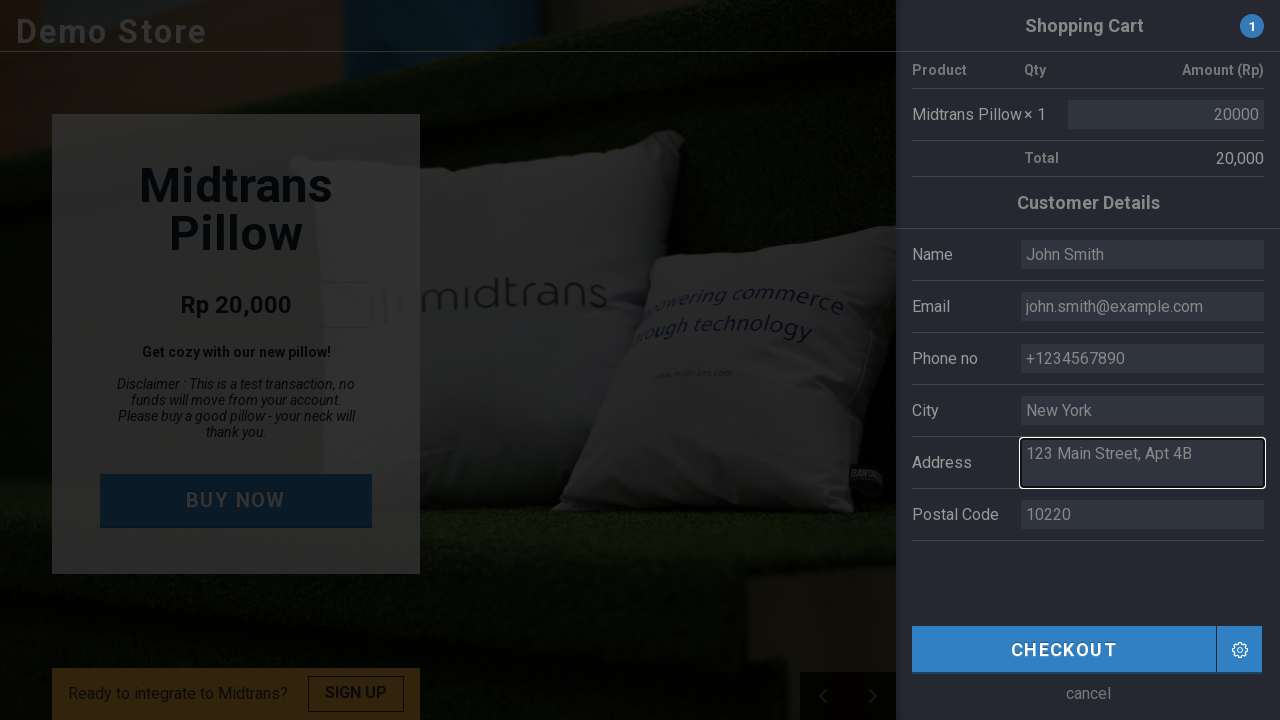

Cleared postal code field on ((//table[@class='table'])[2]//td[@class='input']//input[@type='text'])[4]
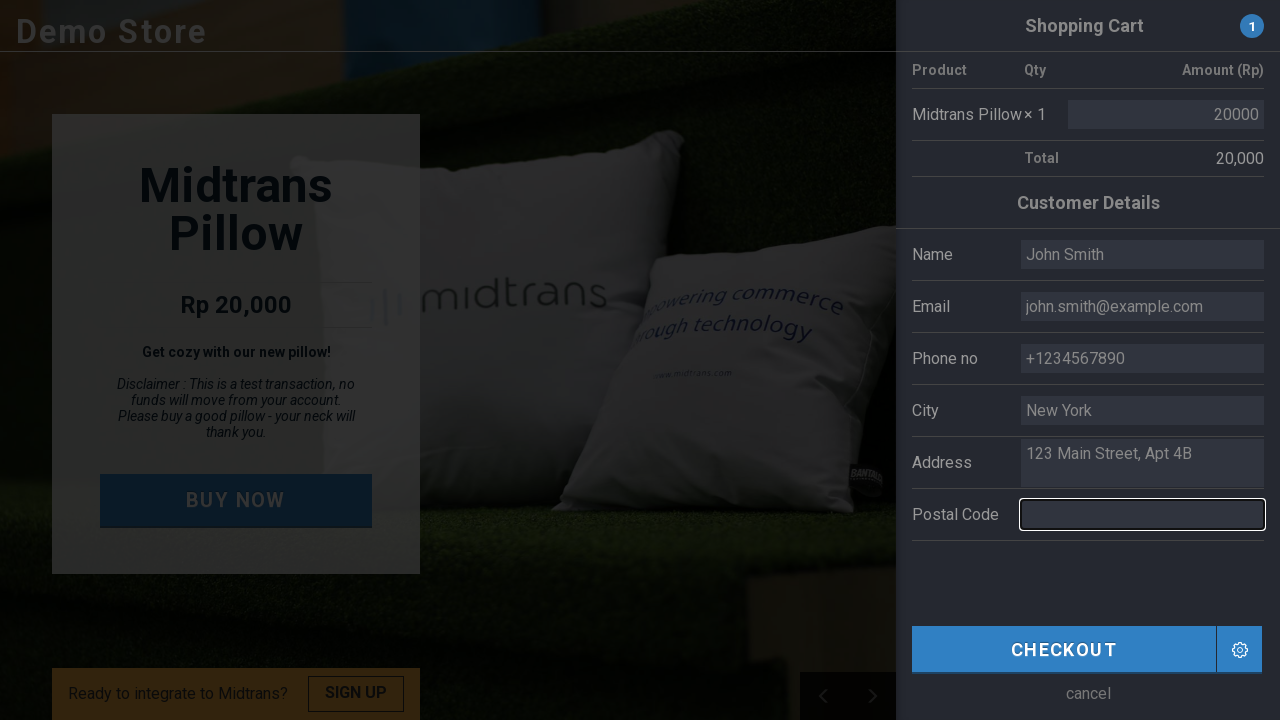

Filled postal code field with '10001' on ((//table[@class='table'])[2]//td[@class='input']//input[@type='text'])[4]
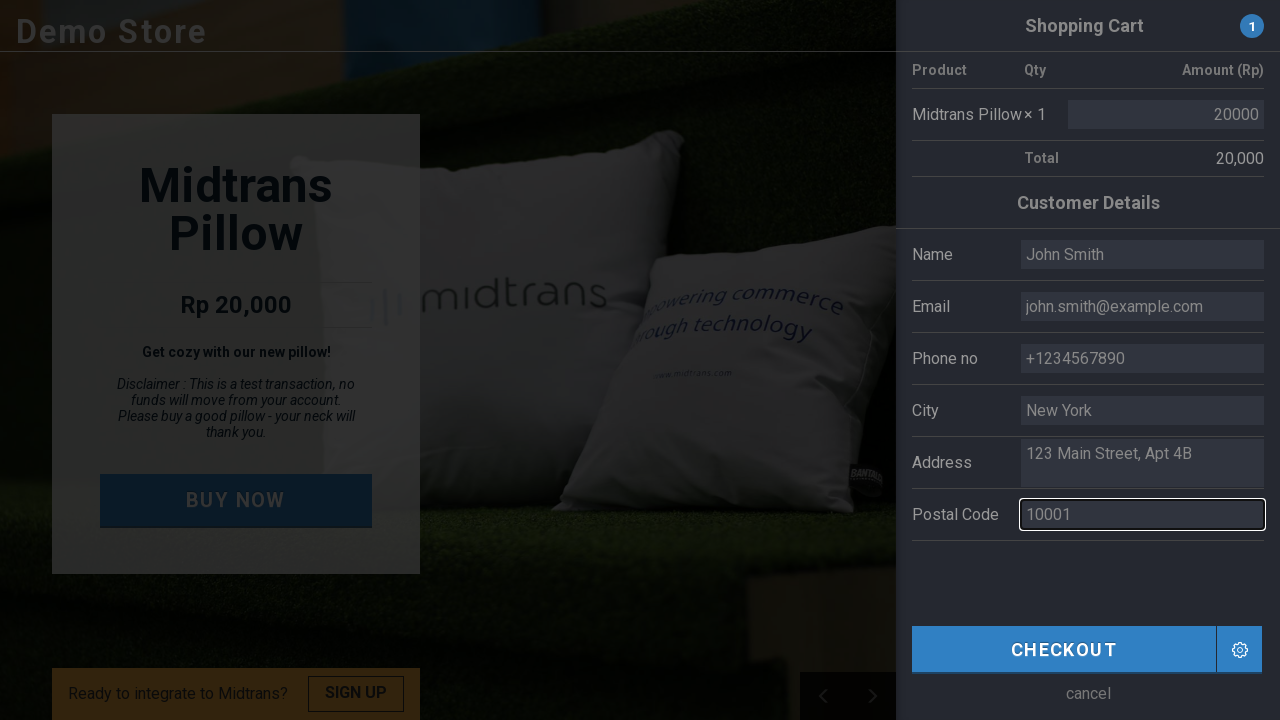

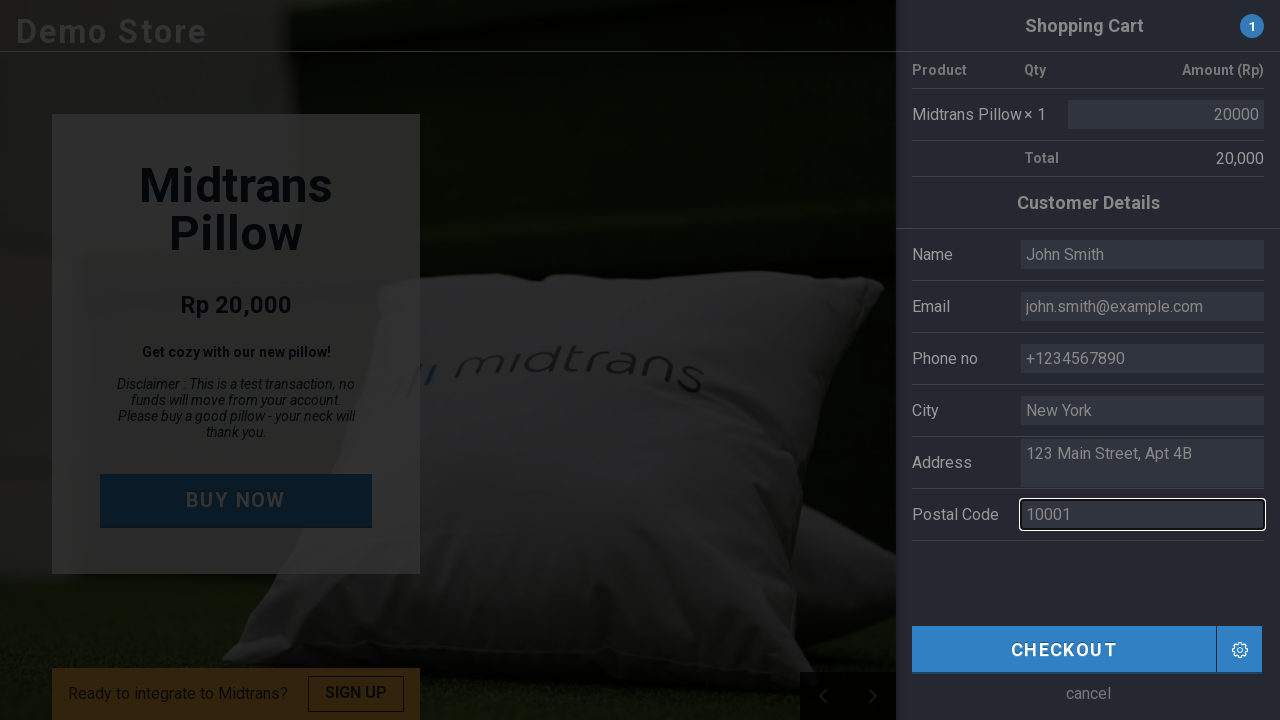